Tests a slow calculator web application by setting a delay, performing addition (7+8), and verifying the result equals 15

Starting URL: https://bonigarcia.dev/selenium-webdriver-java/slow-calculator.html

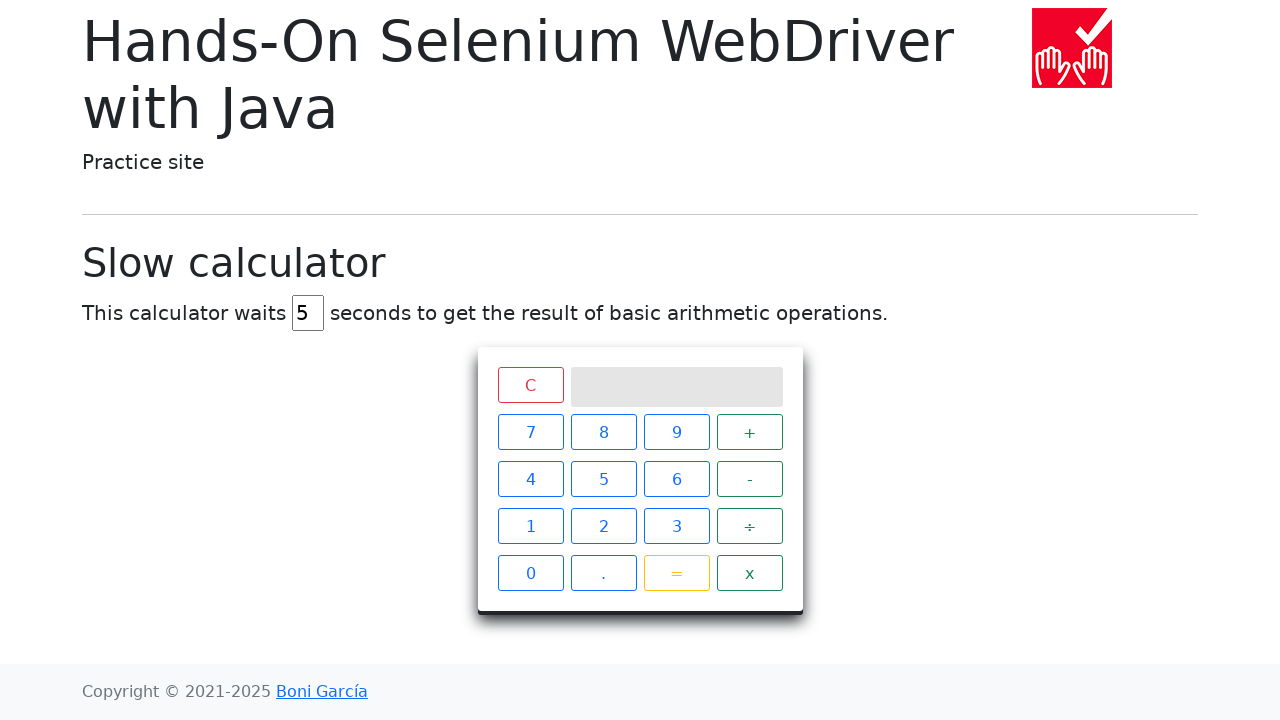

Cleared delay input field on #delay
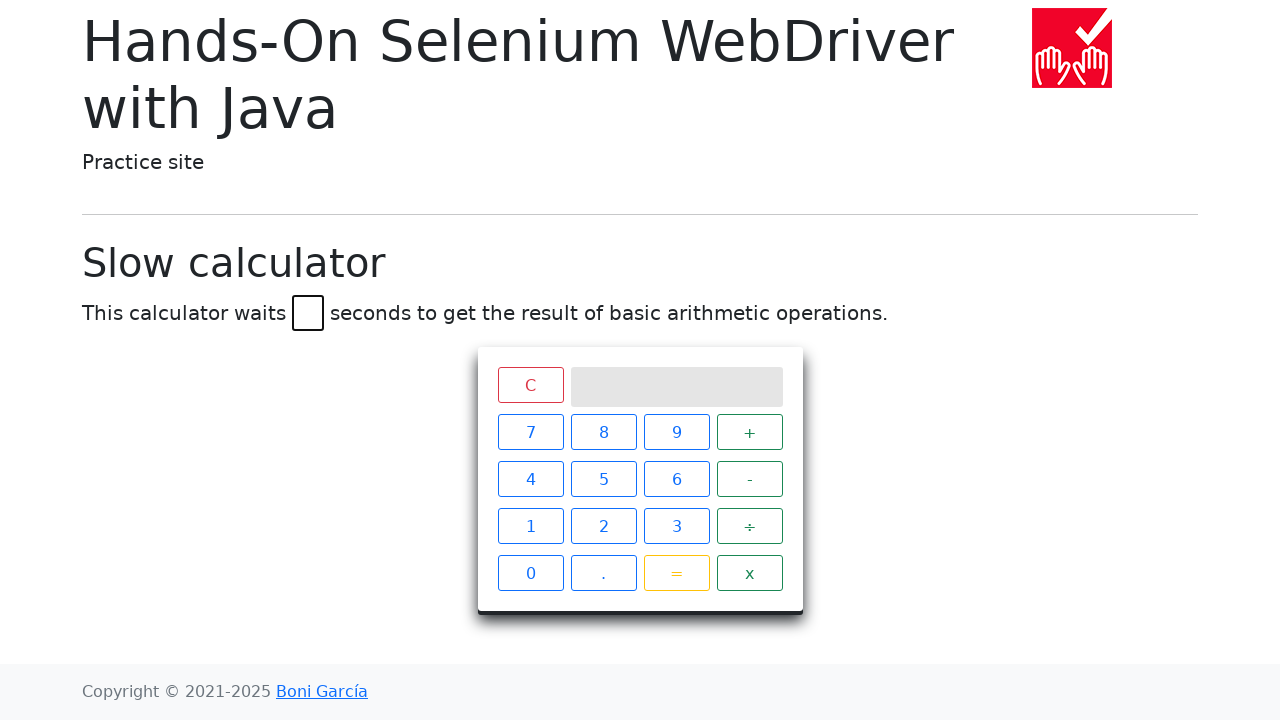

Set delay value to 45 seconds on #delay
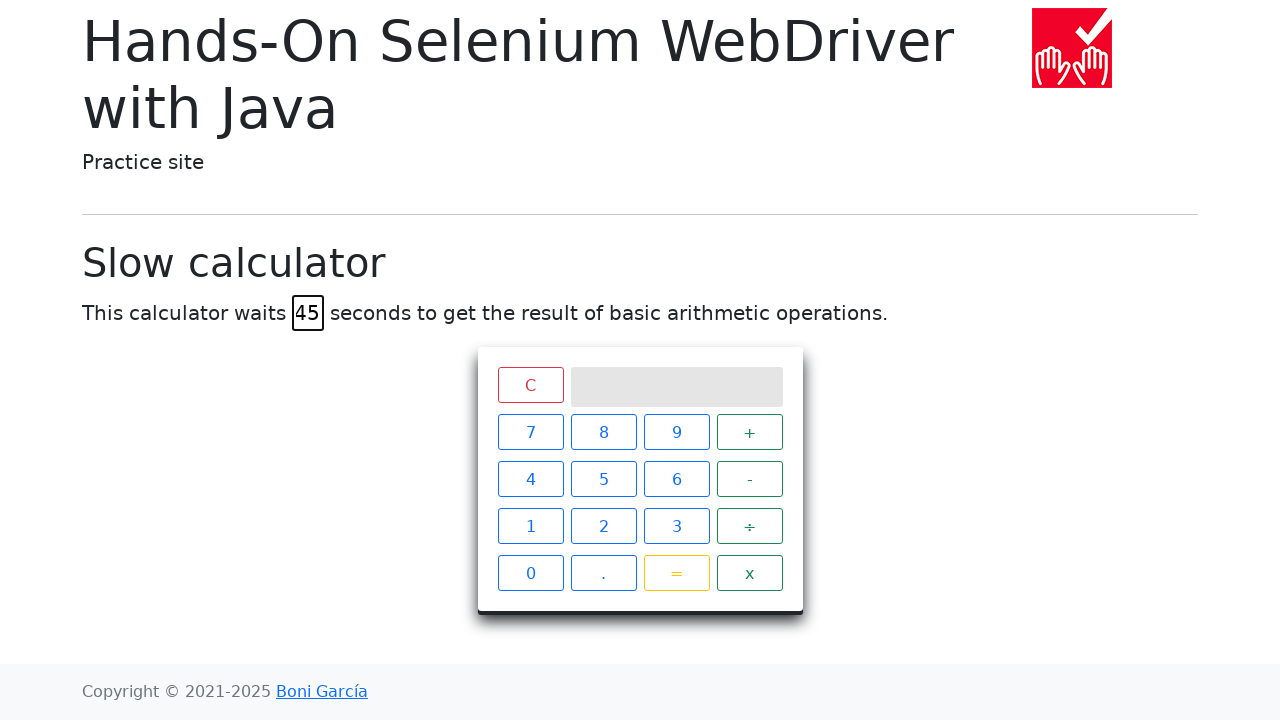

Clicked number 7 at (530, 432) on xpath=//span[text() = '7']
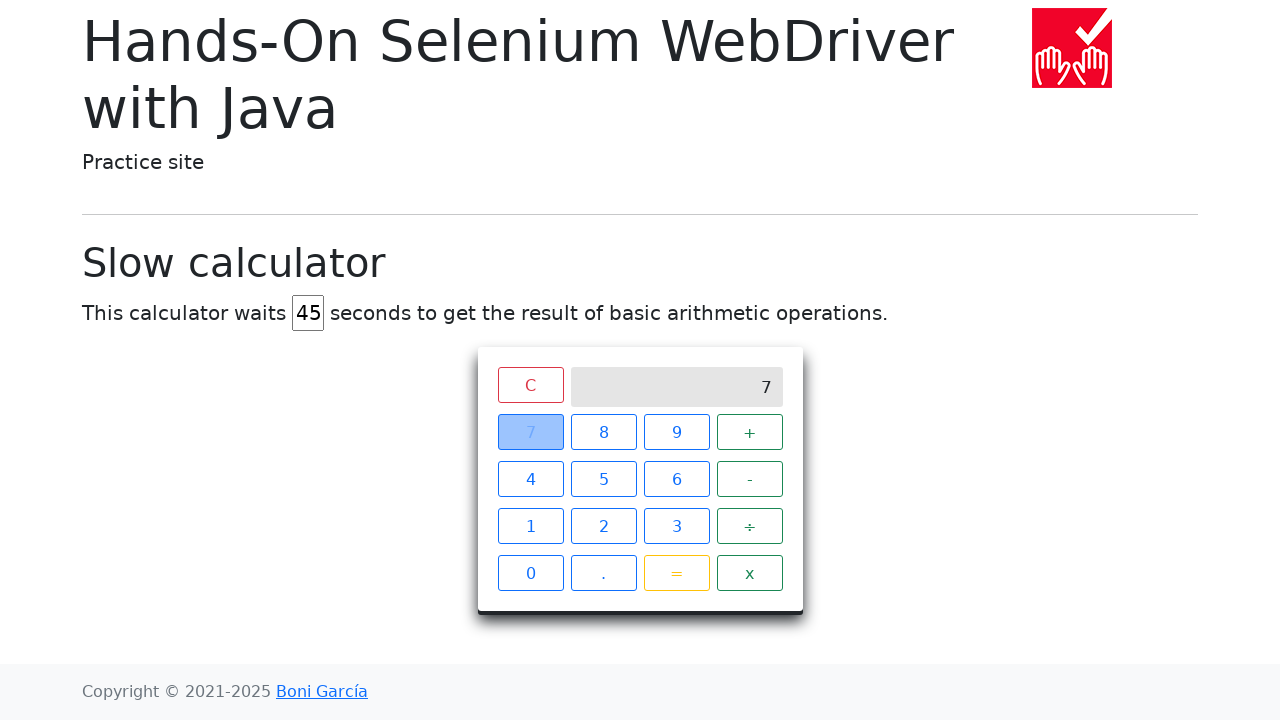

Clicked plus operator at (750, 432) on xpath=//span[text() = '+']
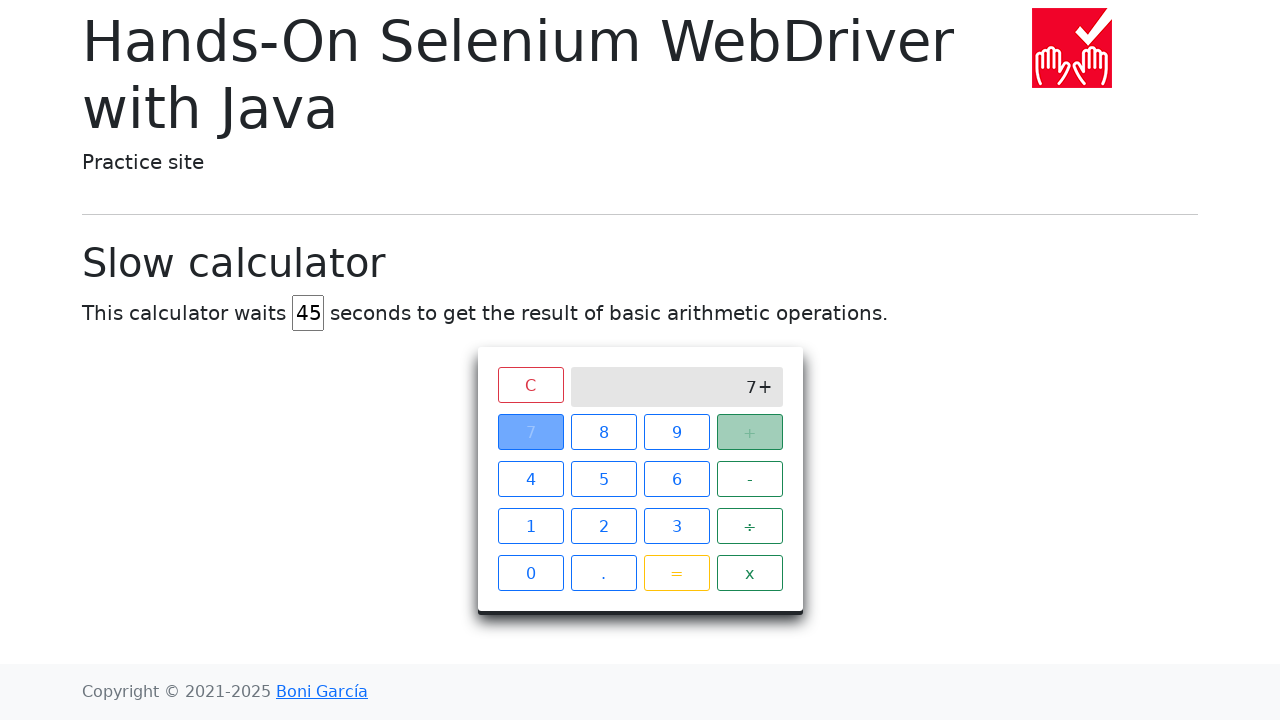

Clicked number 8 at (604, 432) on xpath=//span[text() = '8']
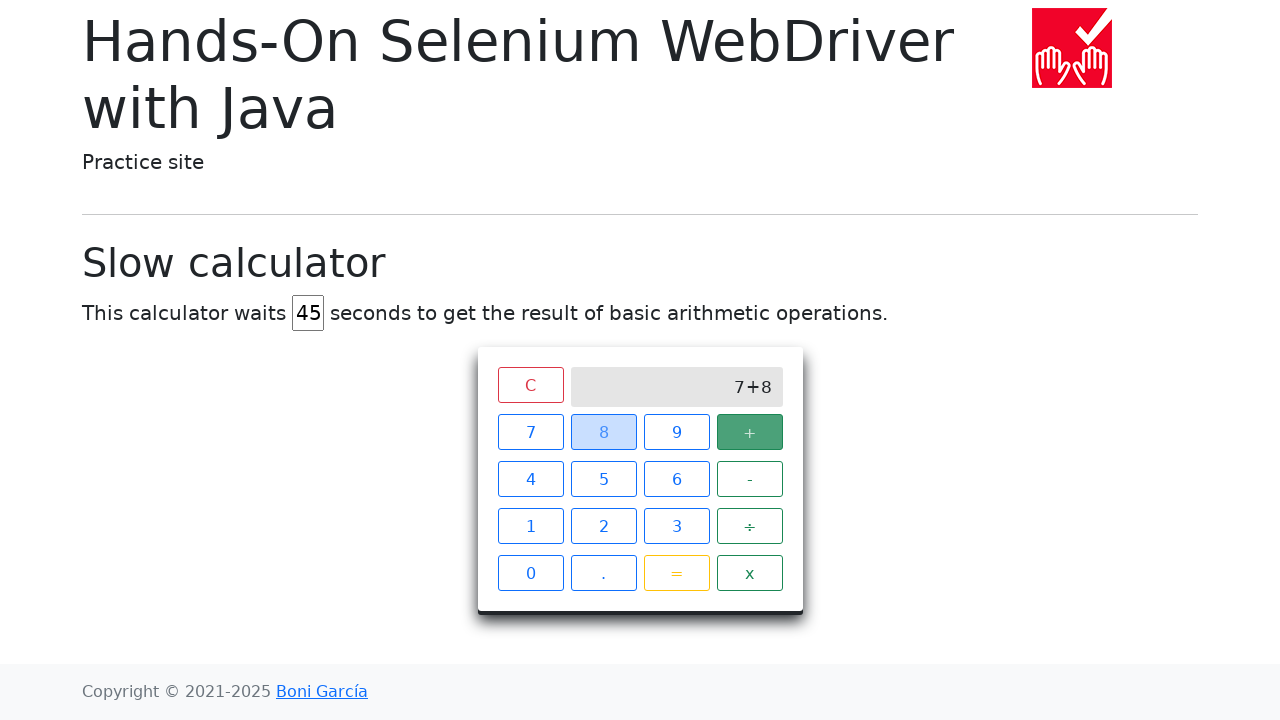

Clicked equals button to calculate result at (676, 573) on xpath=//span[text() = '=']
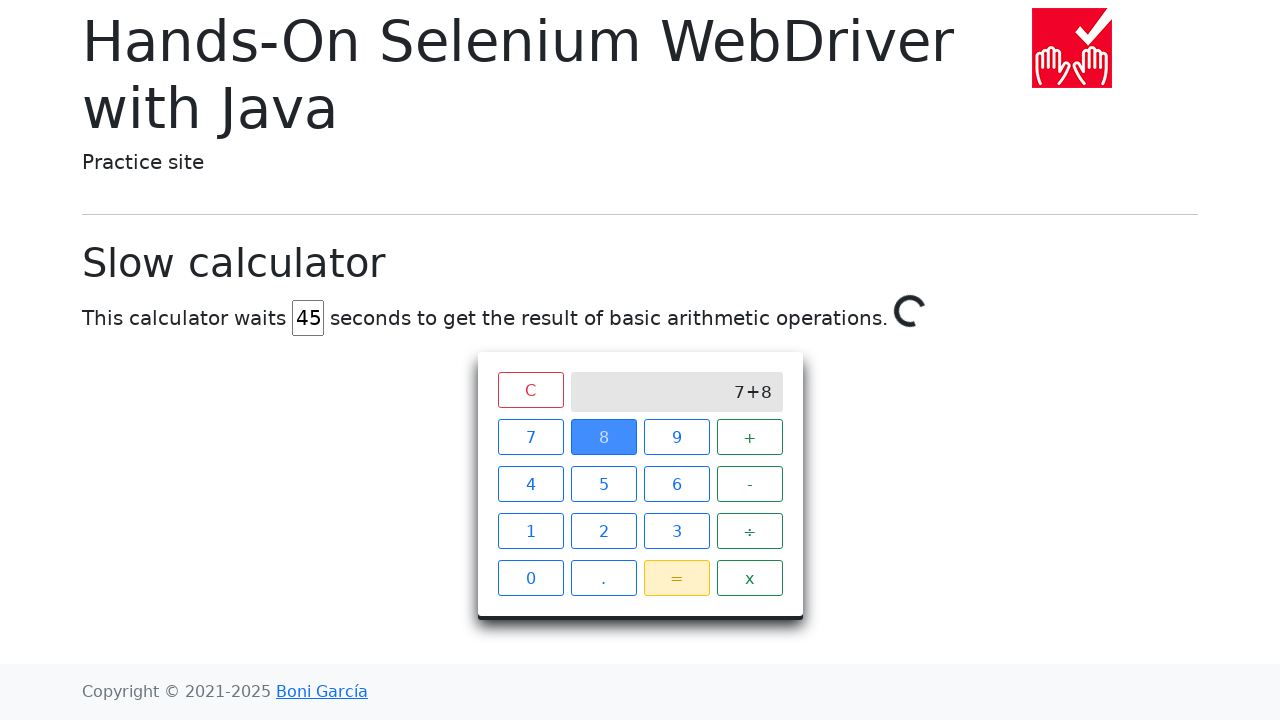

Waited for calculation result to equal 15
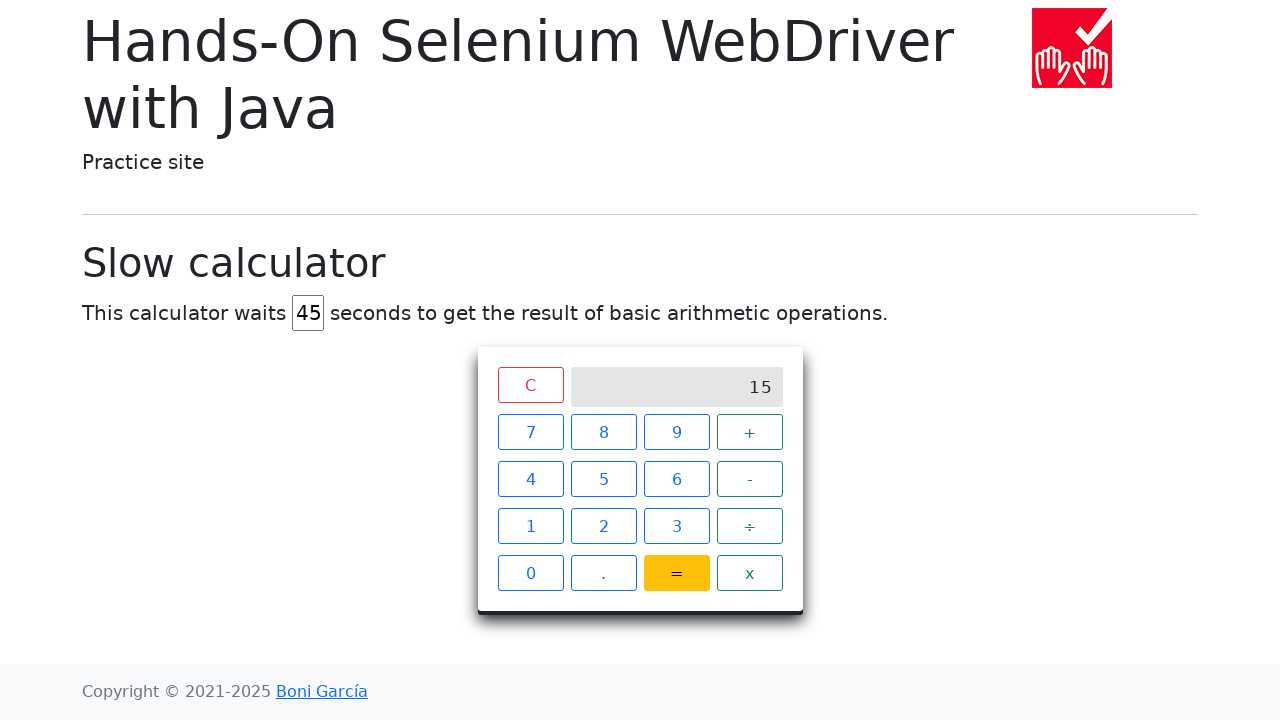

Retrieved result text from calculator screen
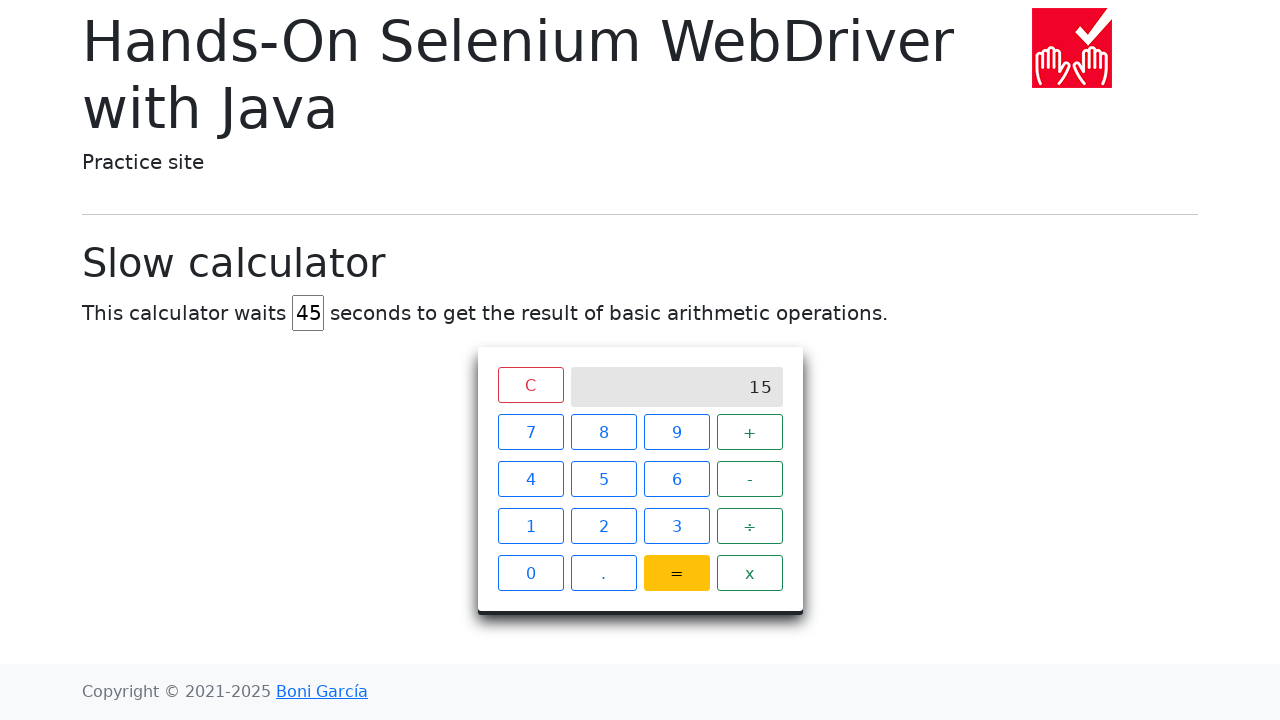

Verified result equals 15
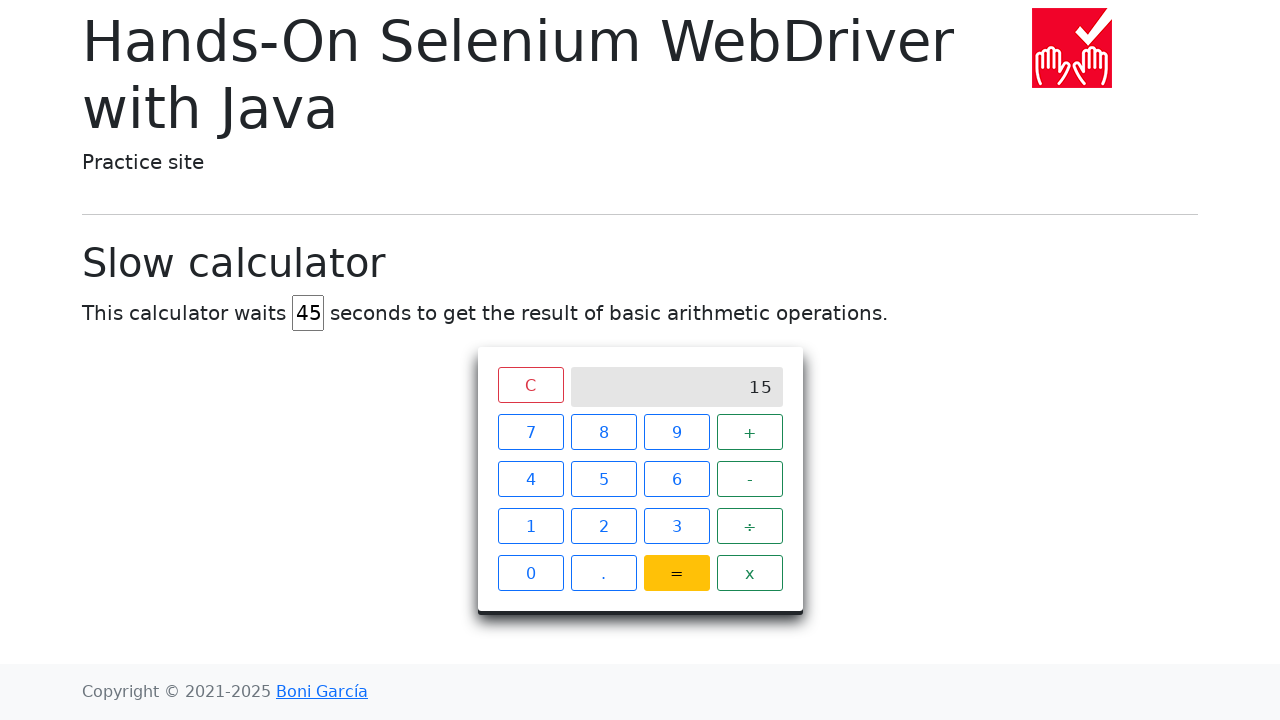

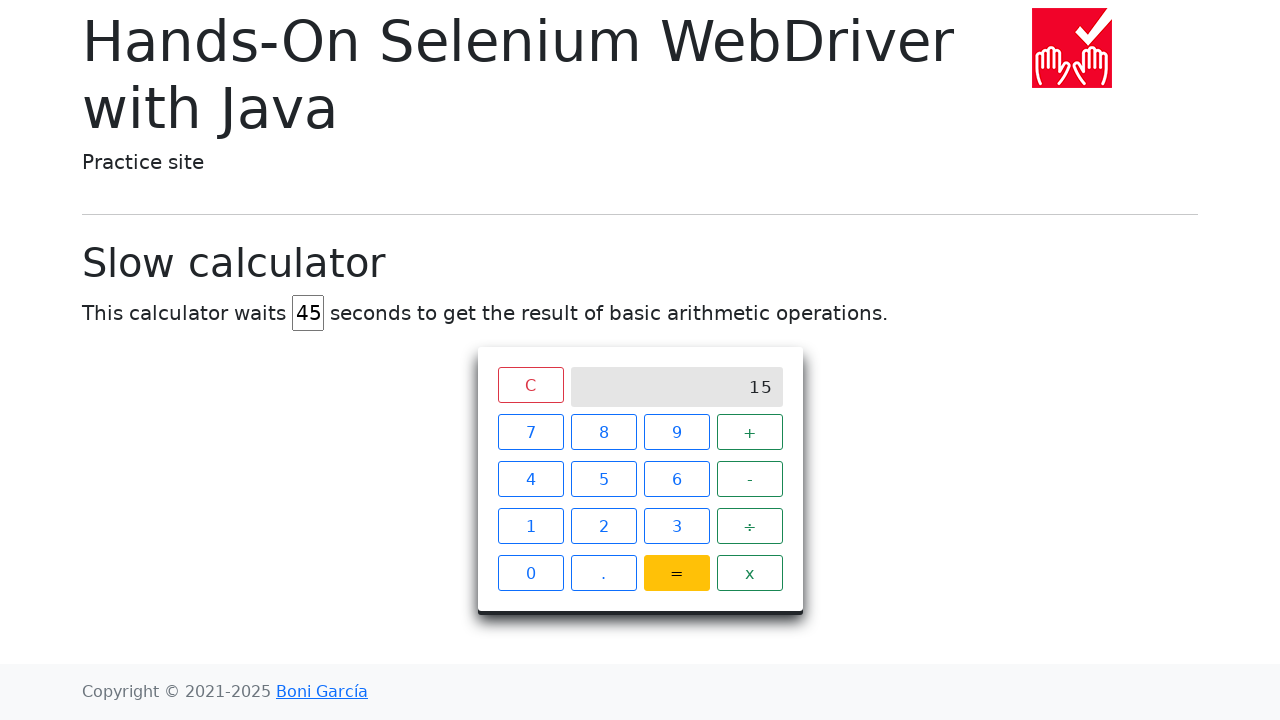